Navigates to GeeksforGeeks homepage and locates the Courses link element to verify it exists

Starting URL: https://www.geeksforgeeks.org/

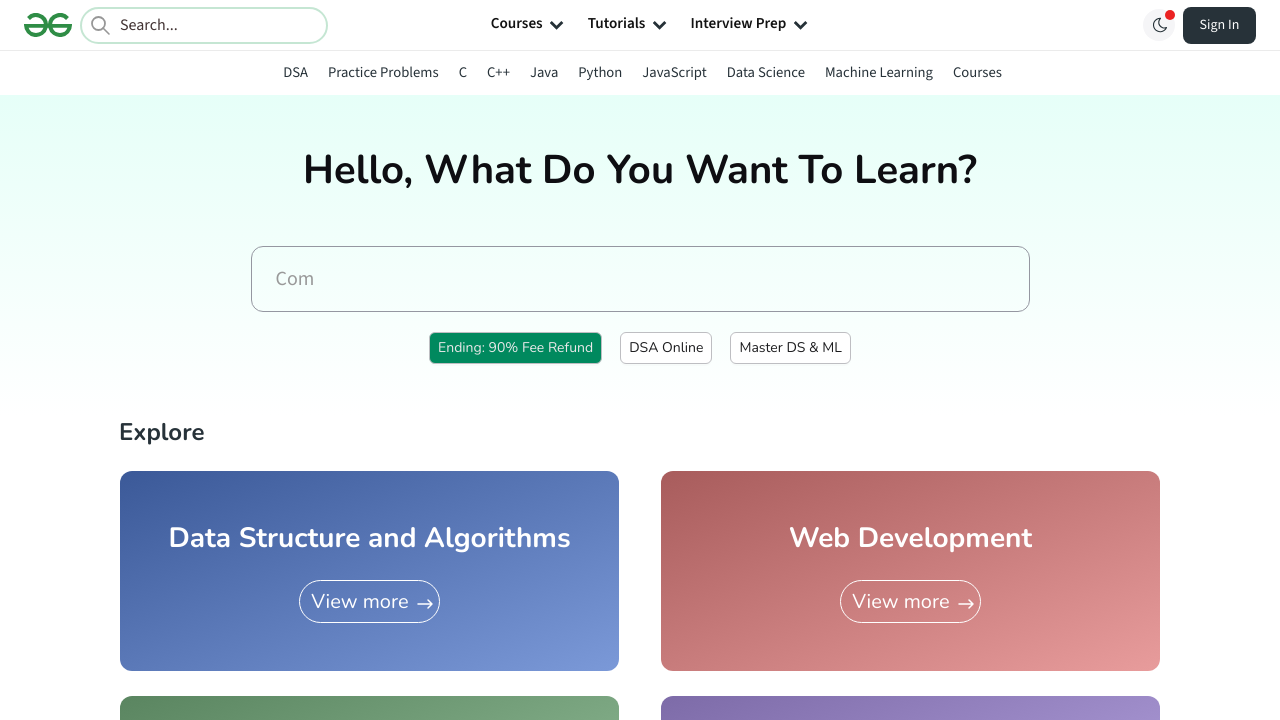

Located the Courses link element
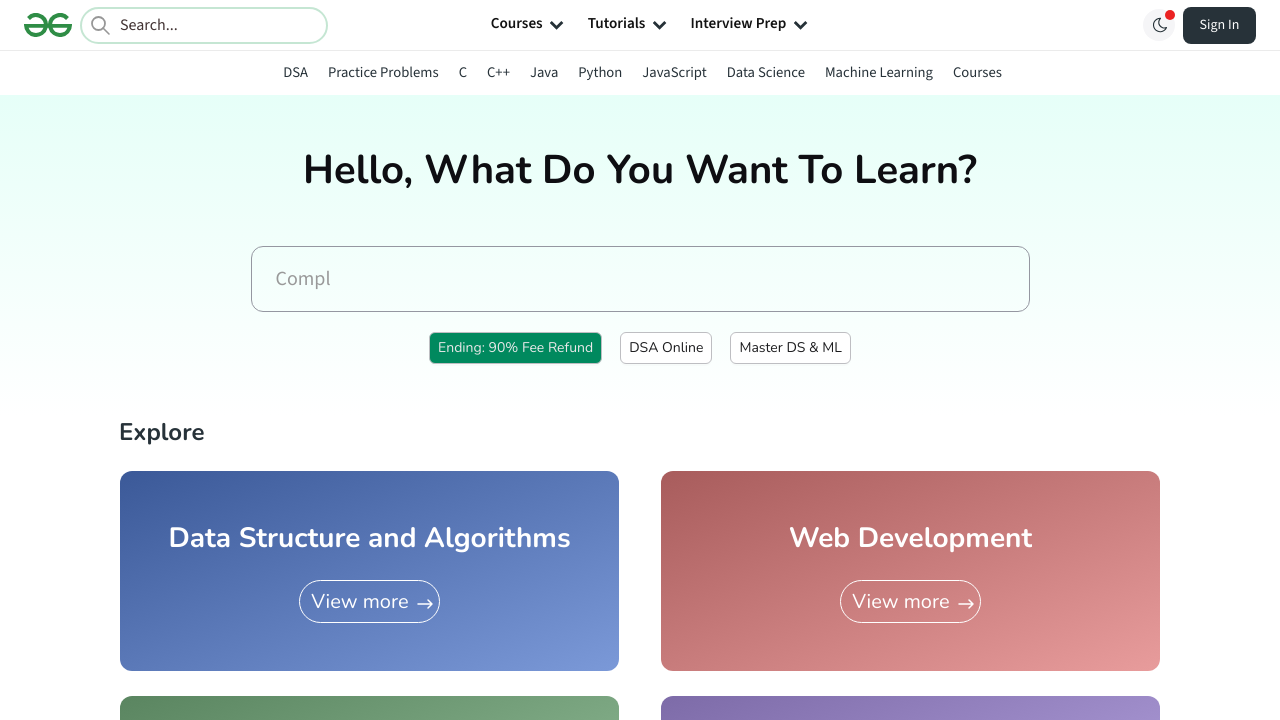

Courses link became visible
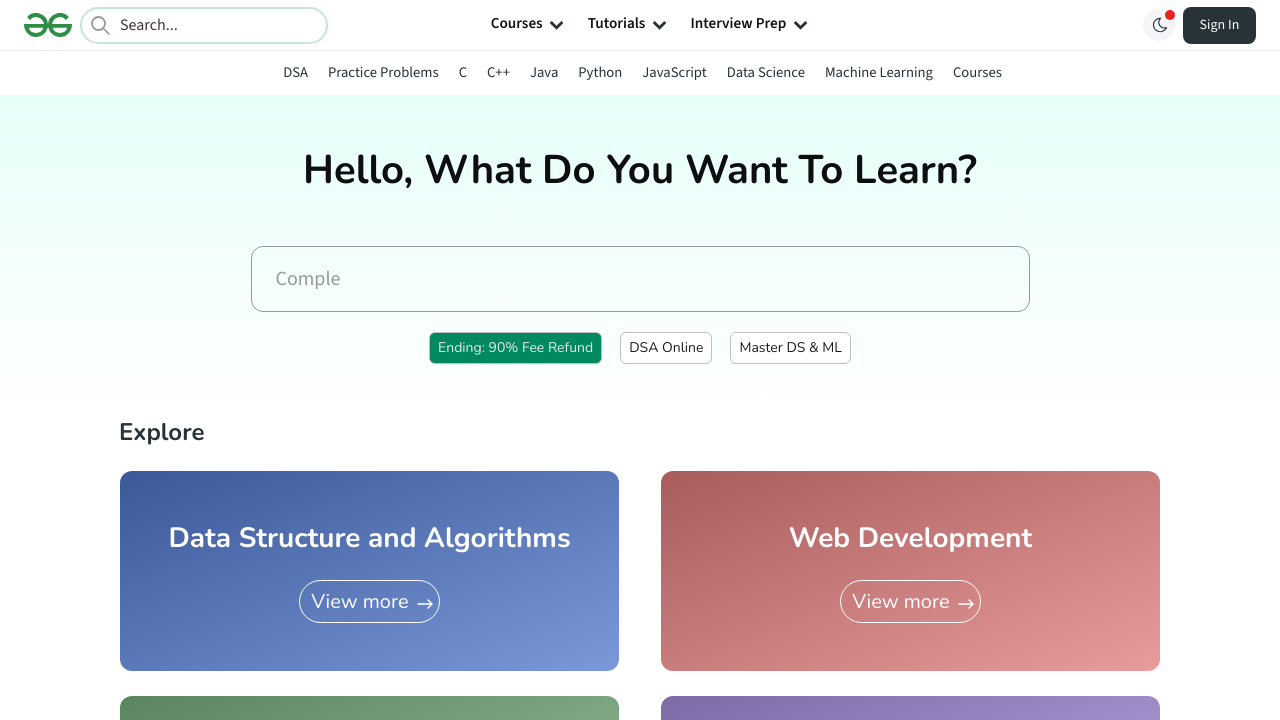

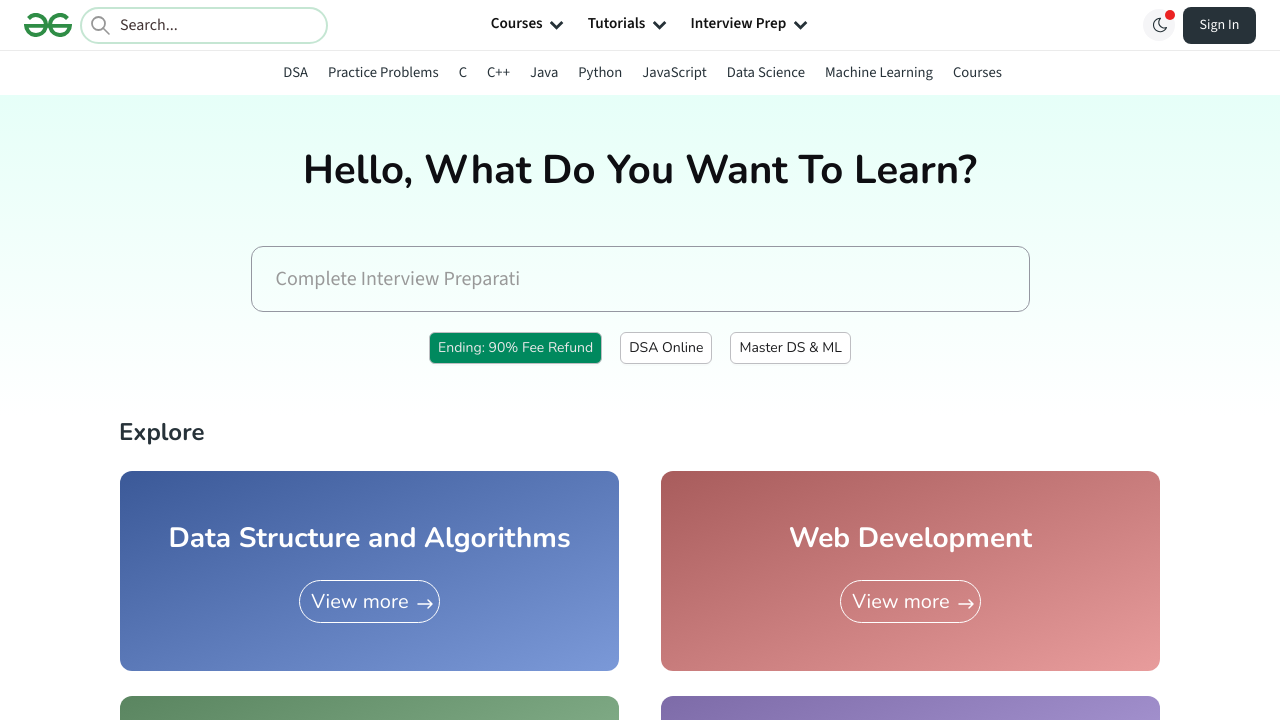